Tests dropdown functionality by navigating to the dropdown page and selecting the first option from the dropdown list

Starting URL: http://the-internet.herokuapp.com/dropdown

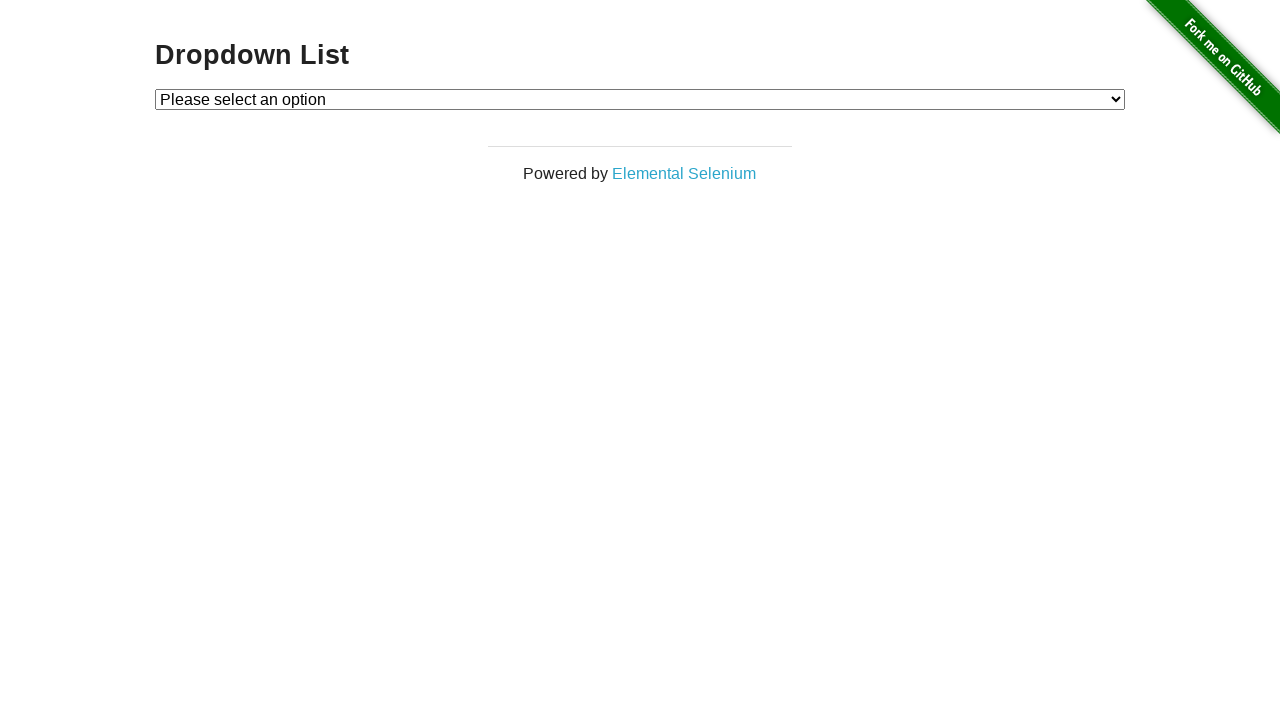

Navigated to dropdown page
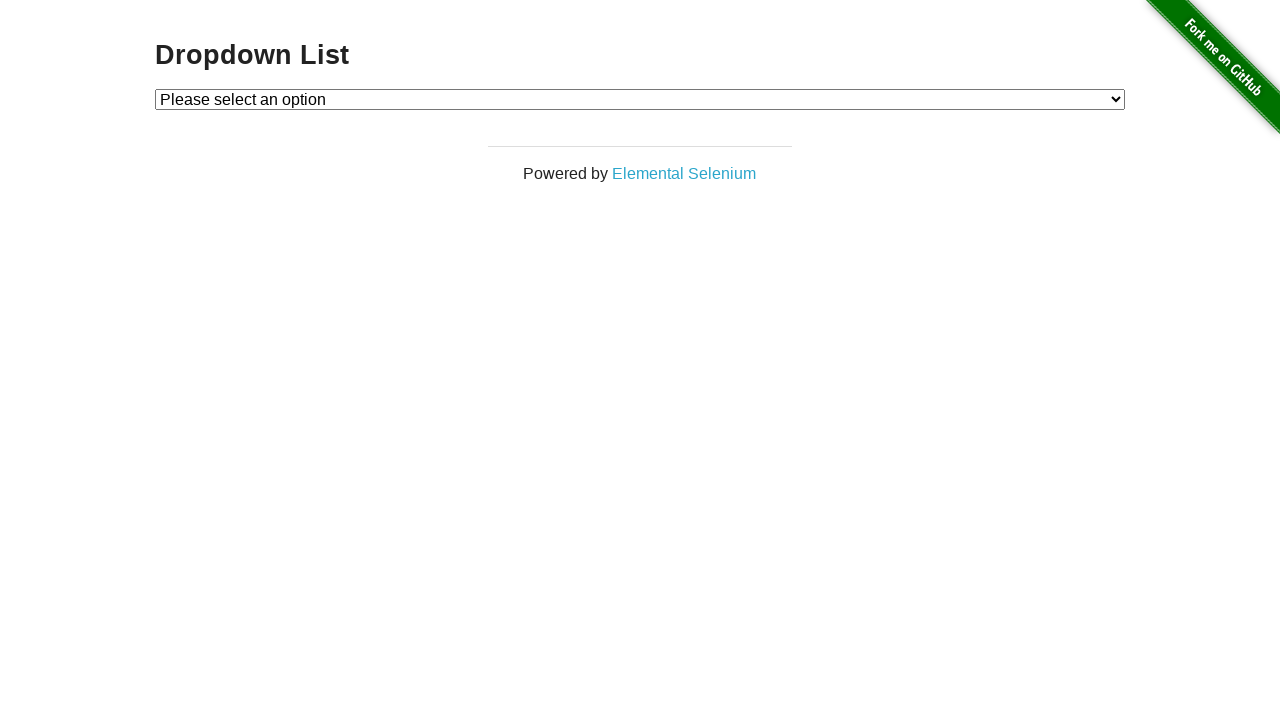

Selected option 1 from the dropdown list on #dropdown
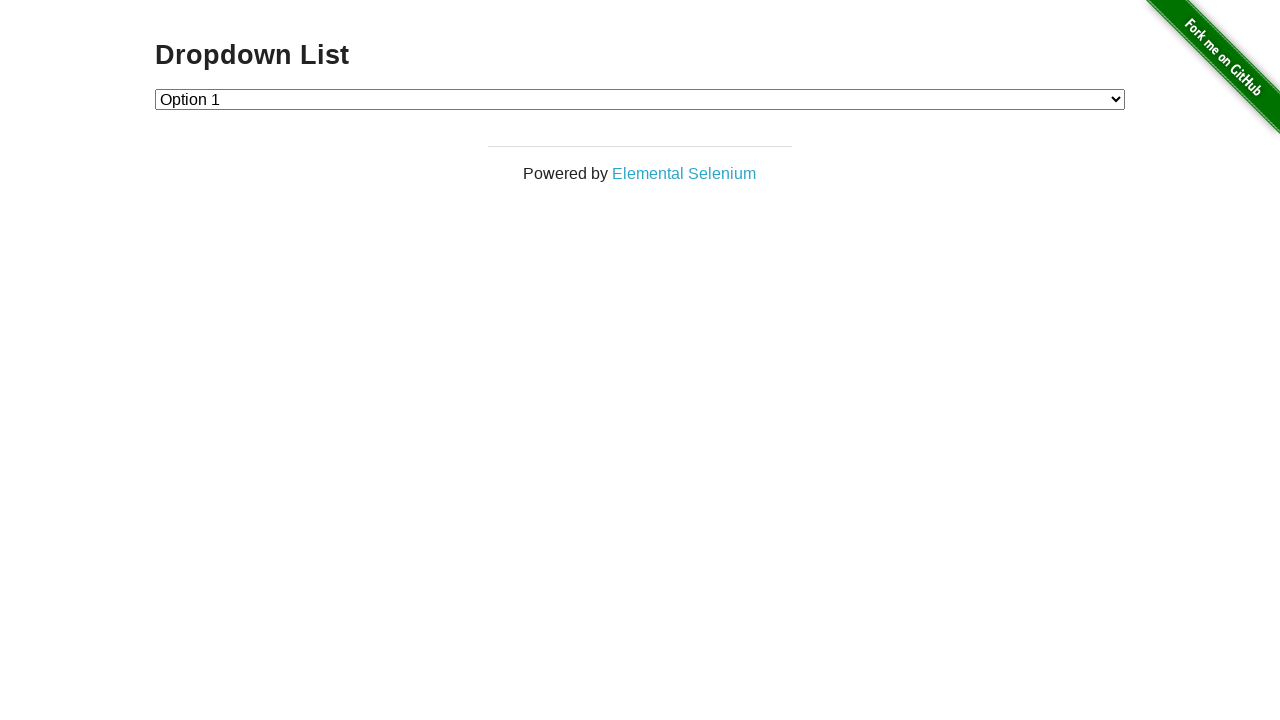

Verified that option 1 is selected in the dropdown
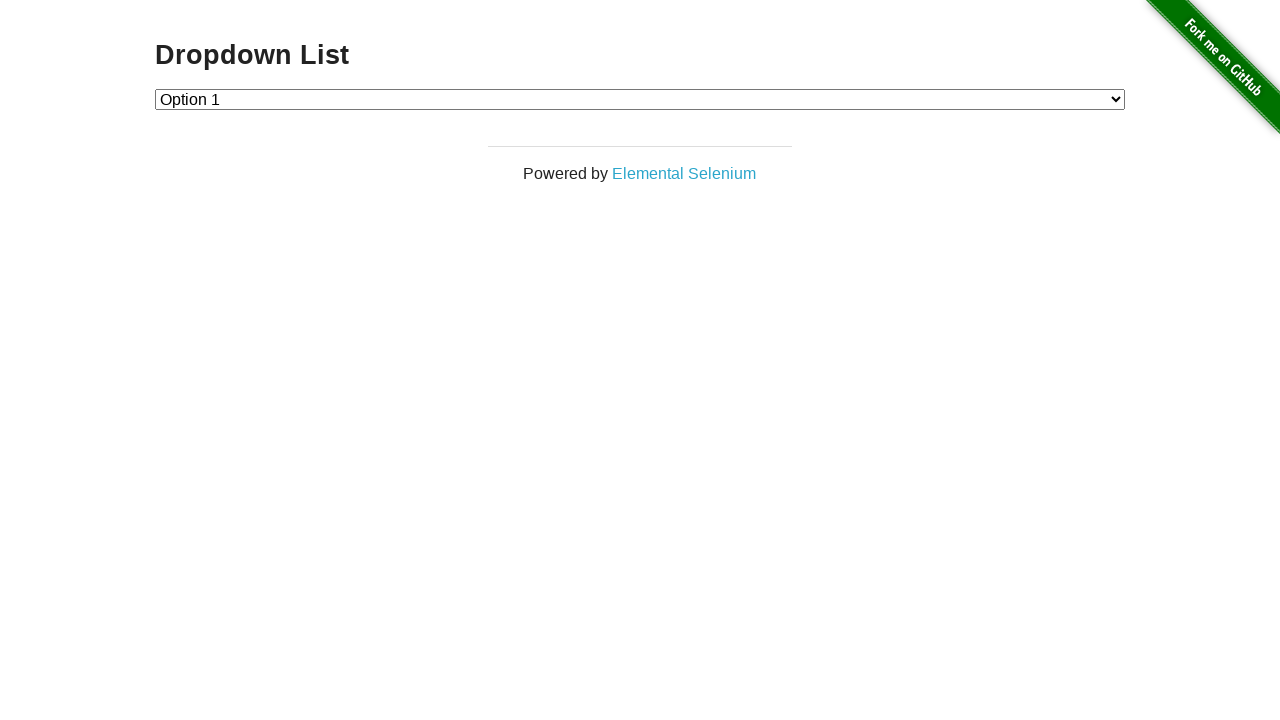

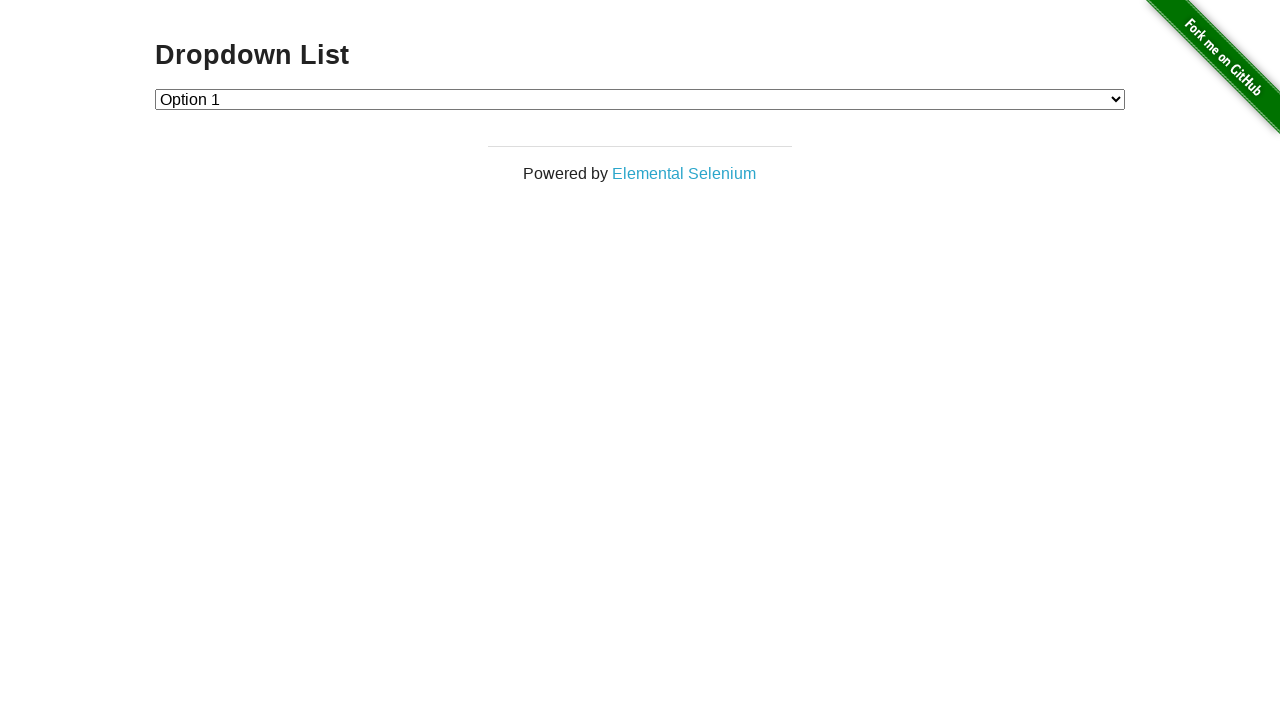